Tests the TextBox form with different user data - Anna's information

Starting URL: https://demoqa.com/

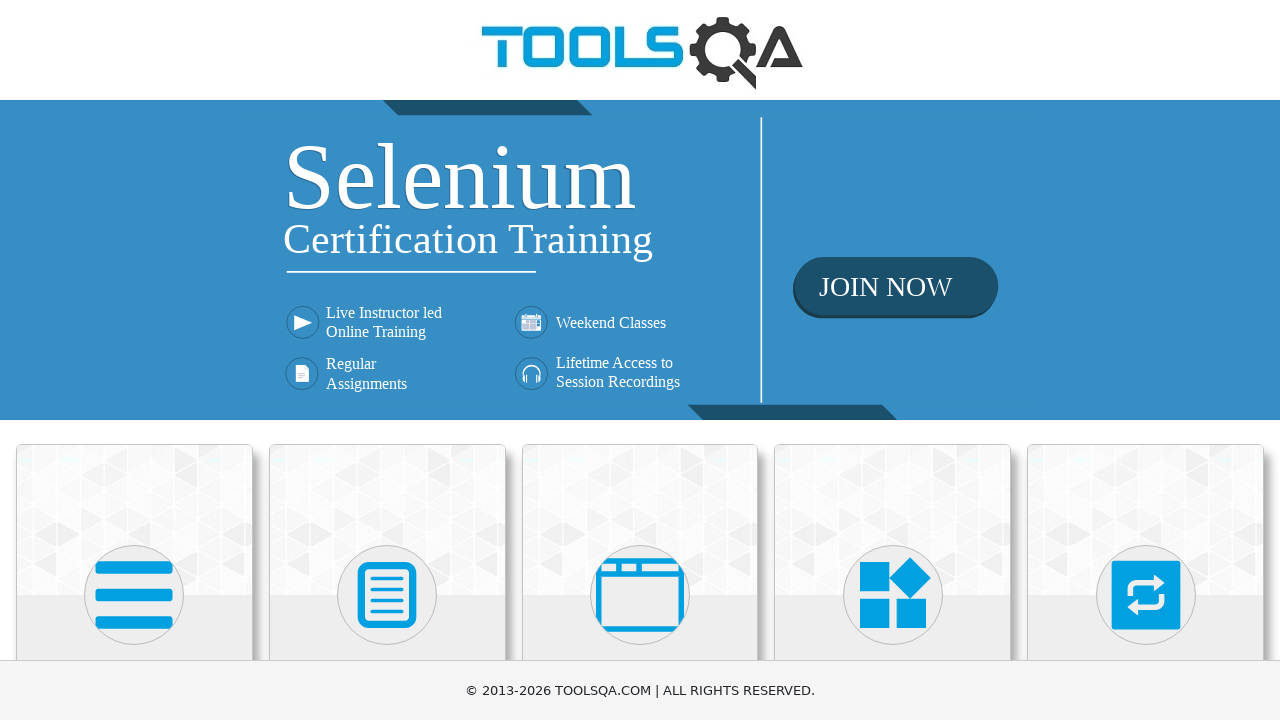

Clicked on Elements card at (134, 360) on text=Elements
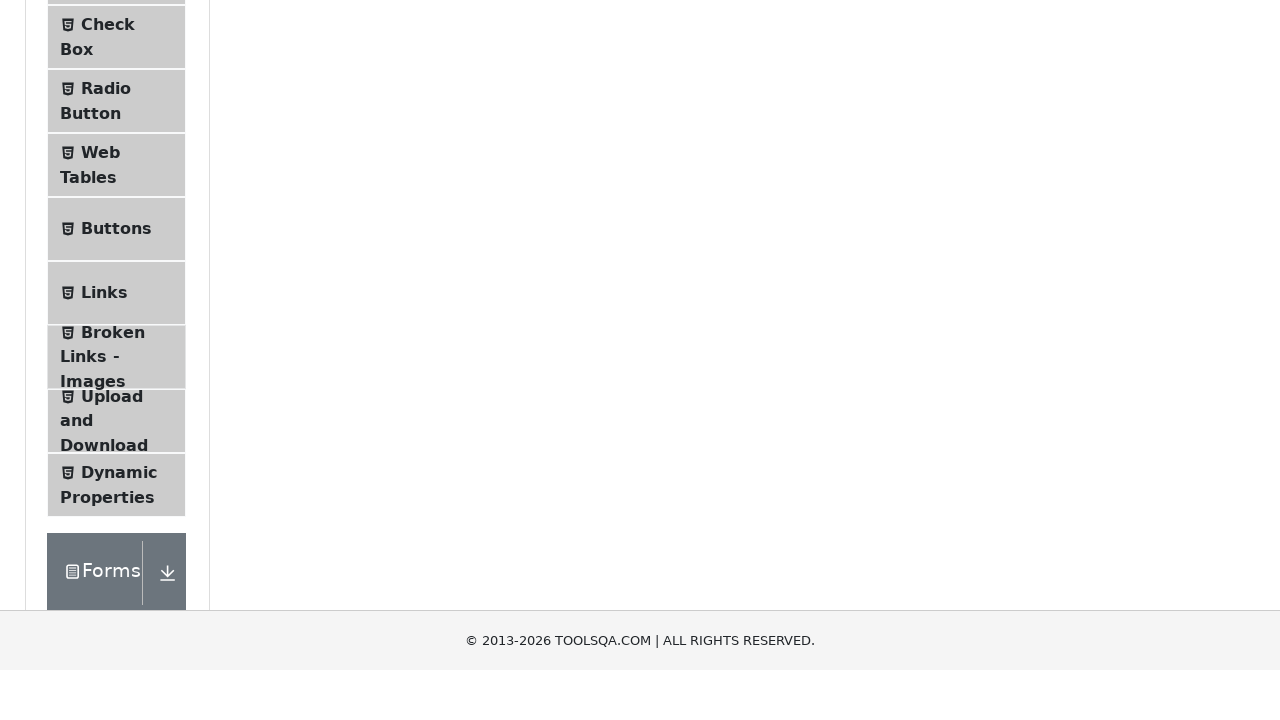

Clicked on Text Box in the menu at (119, 261) on text=Text Box
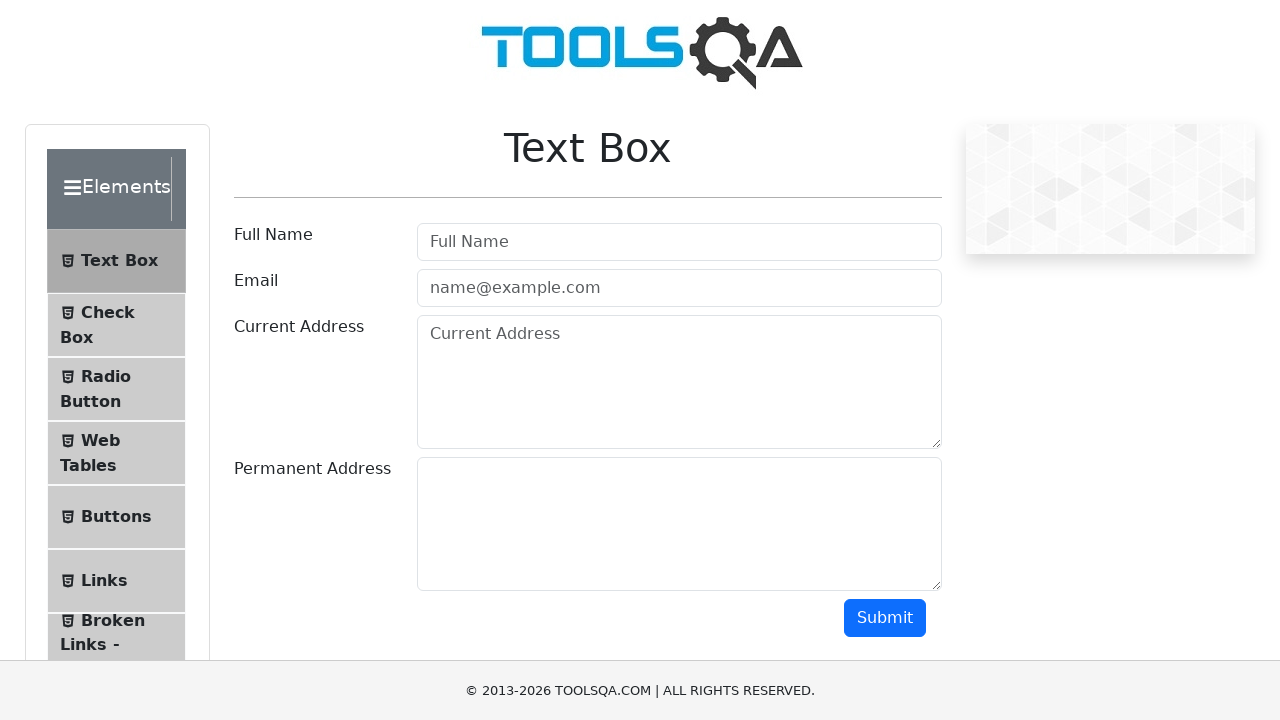

Filled userName field with 'Anna' on #userName
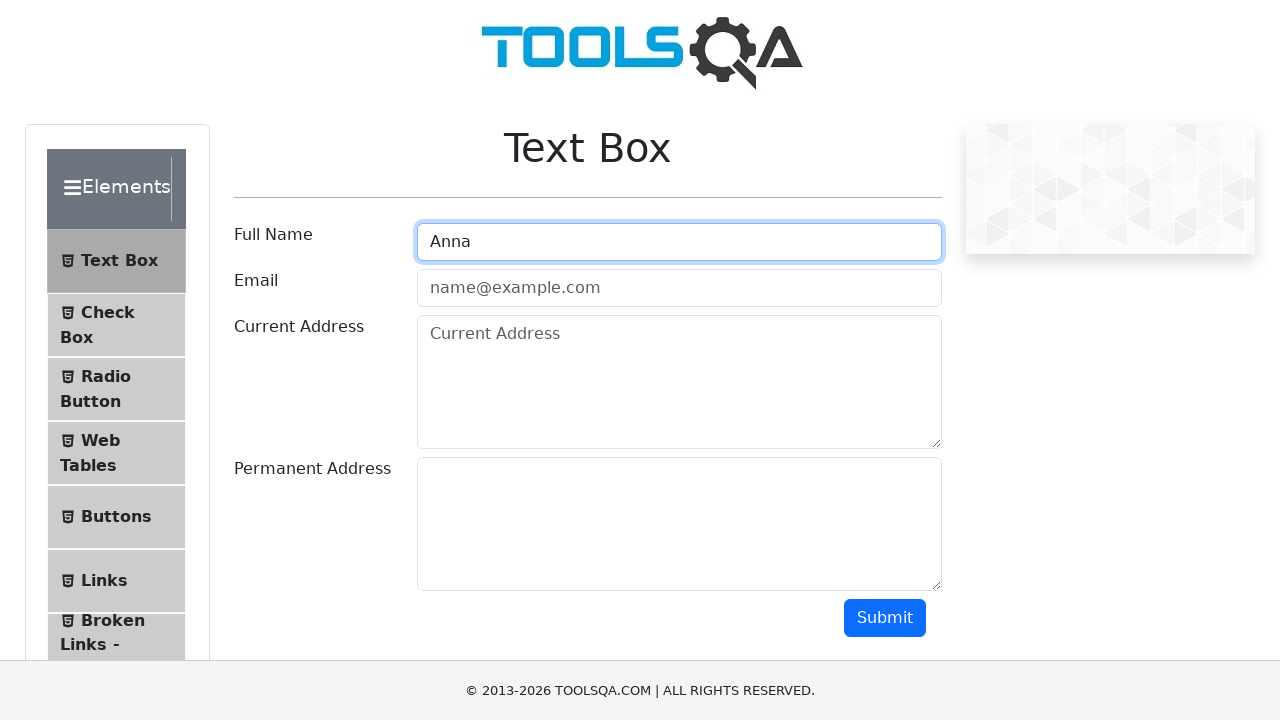

Filled userEmail field with 'anna@mail.ru' on #userEmail
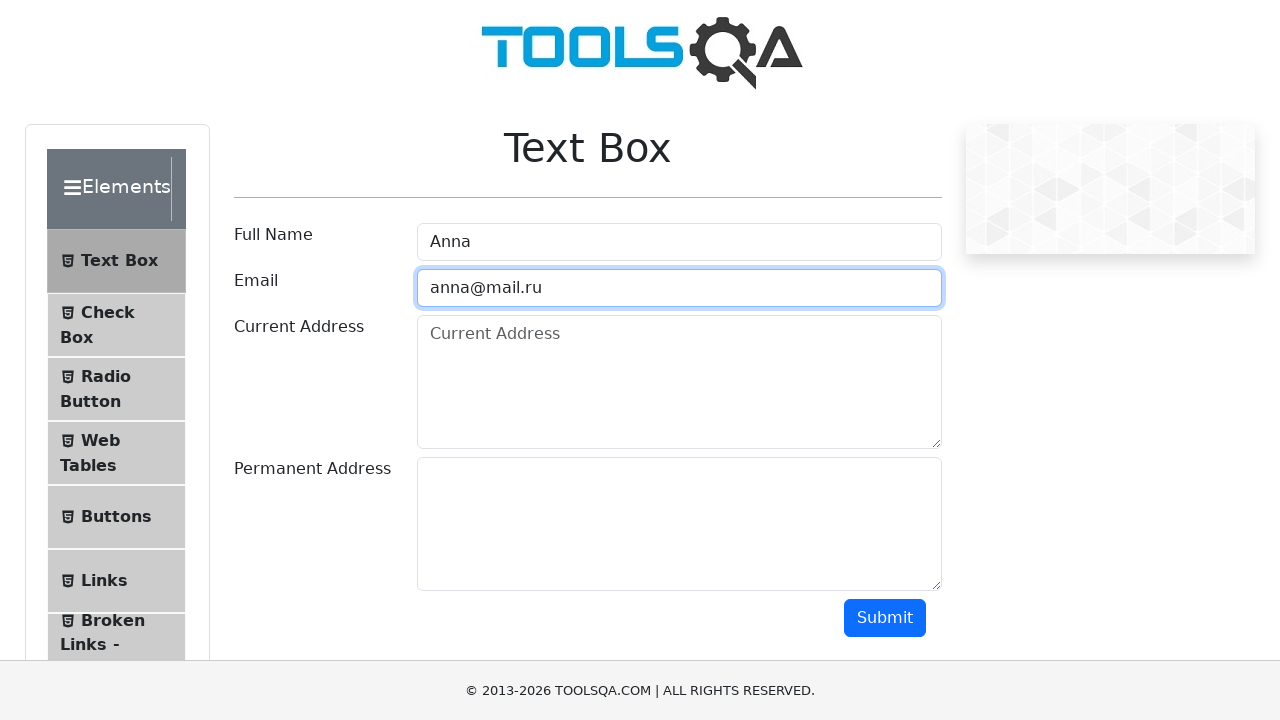

Filled currentAddress field with 'Kazan' on #currentAddress
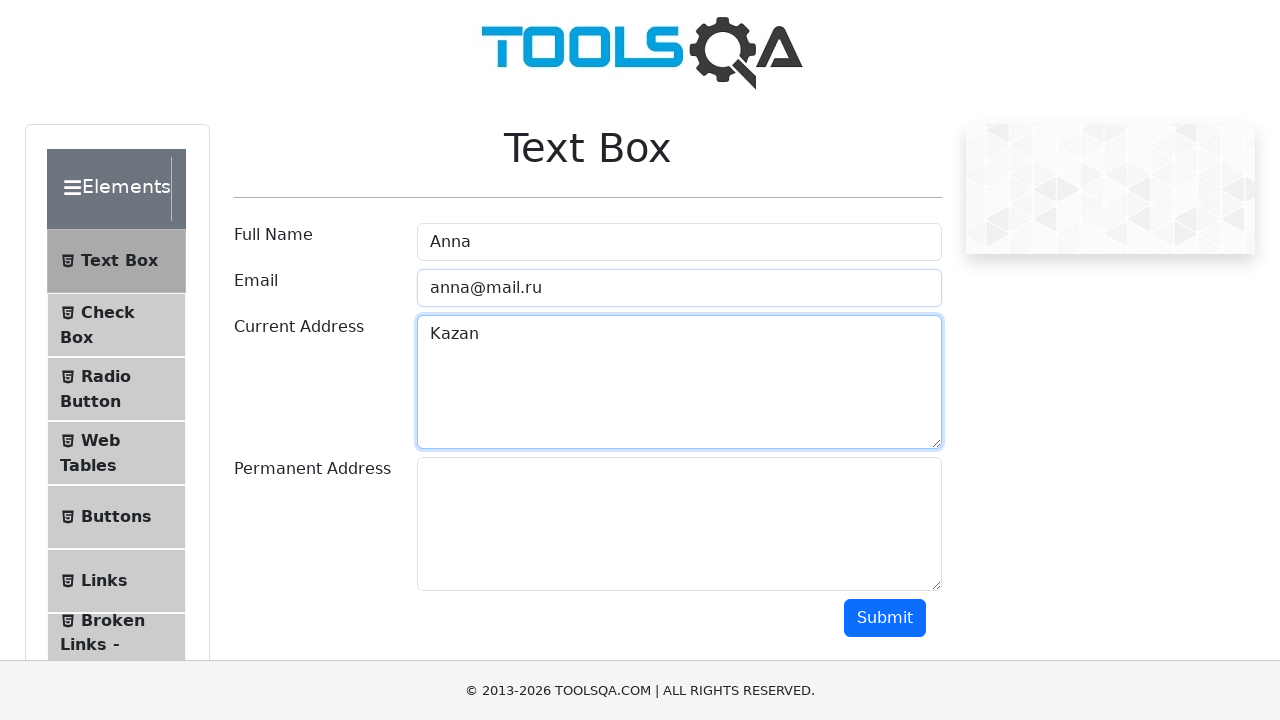

Filled permanentAddress field with 'Novosibirsk' on #permanentAddress
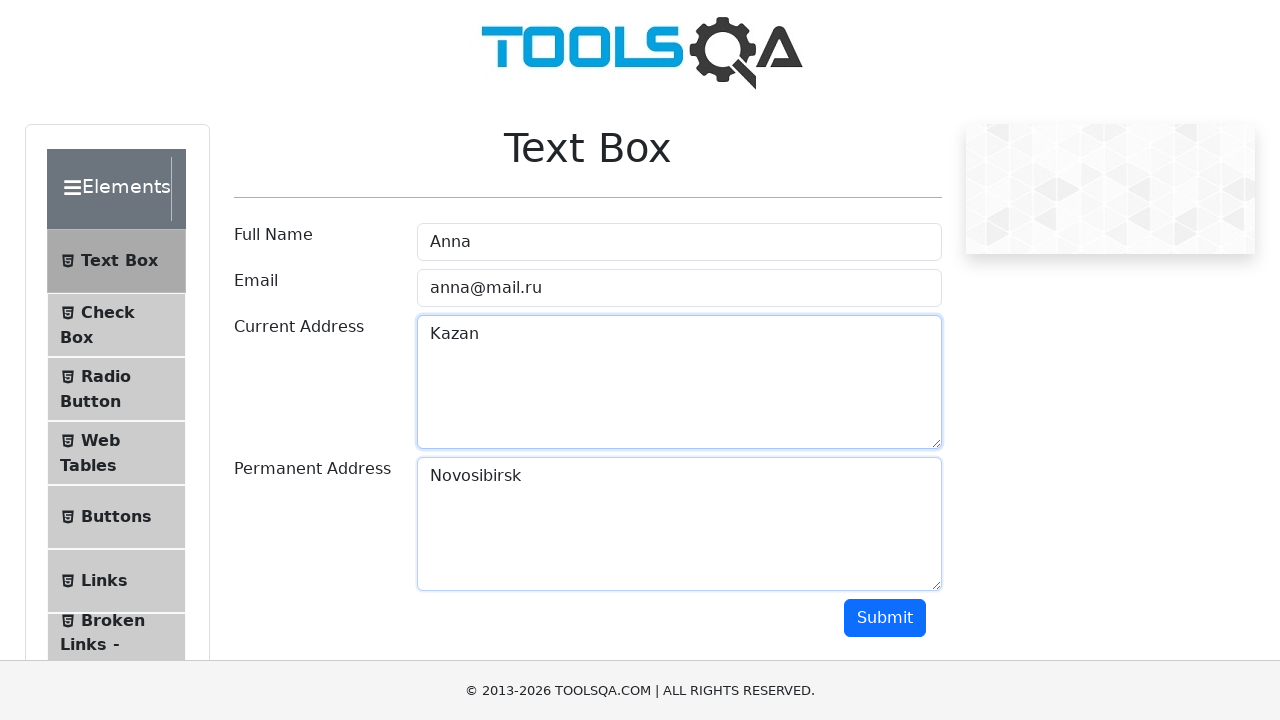

Clicked submit button to submit the TextBox form at (885, 618) on #submit
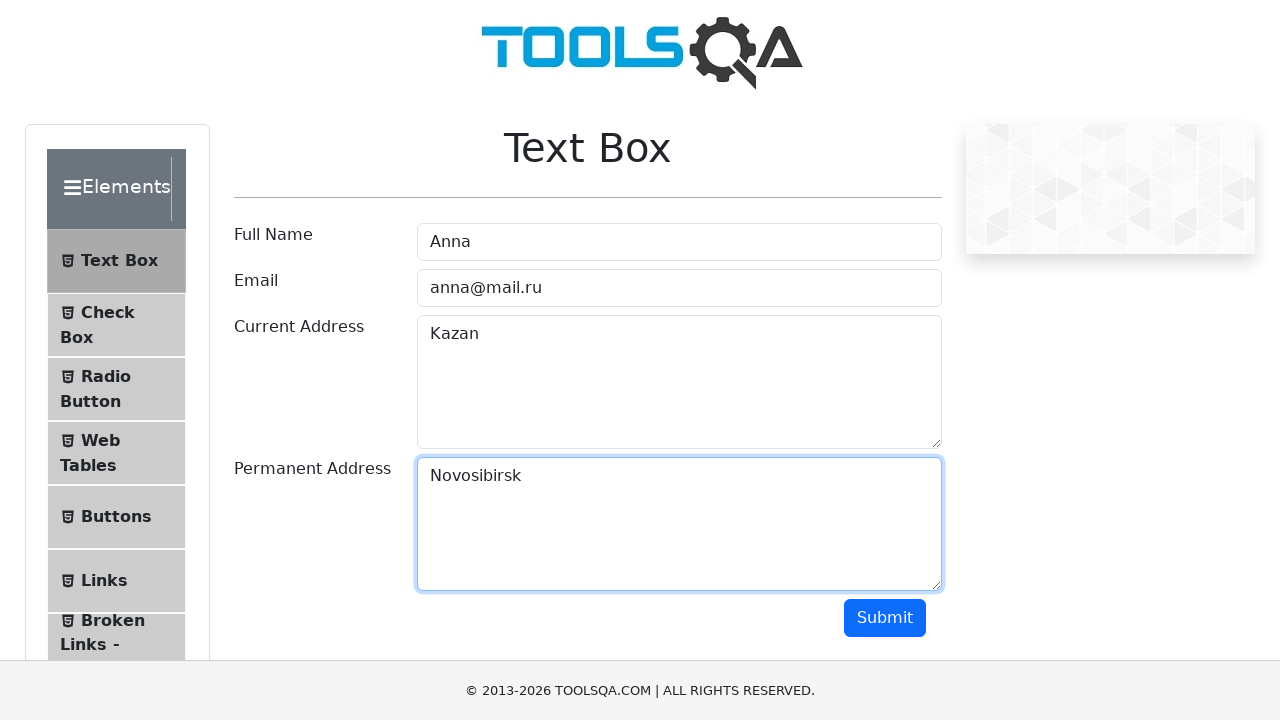

Output section appeared with form submission results
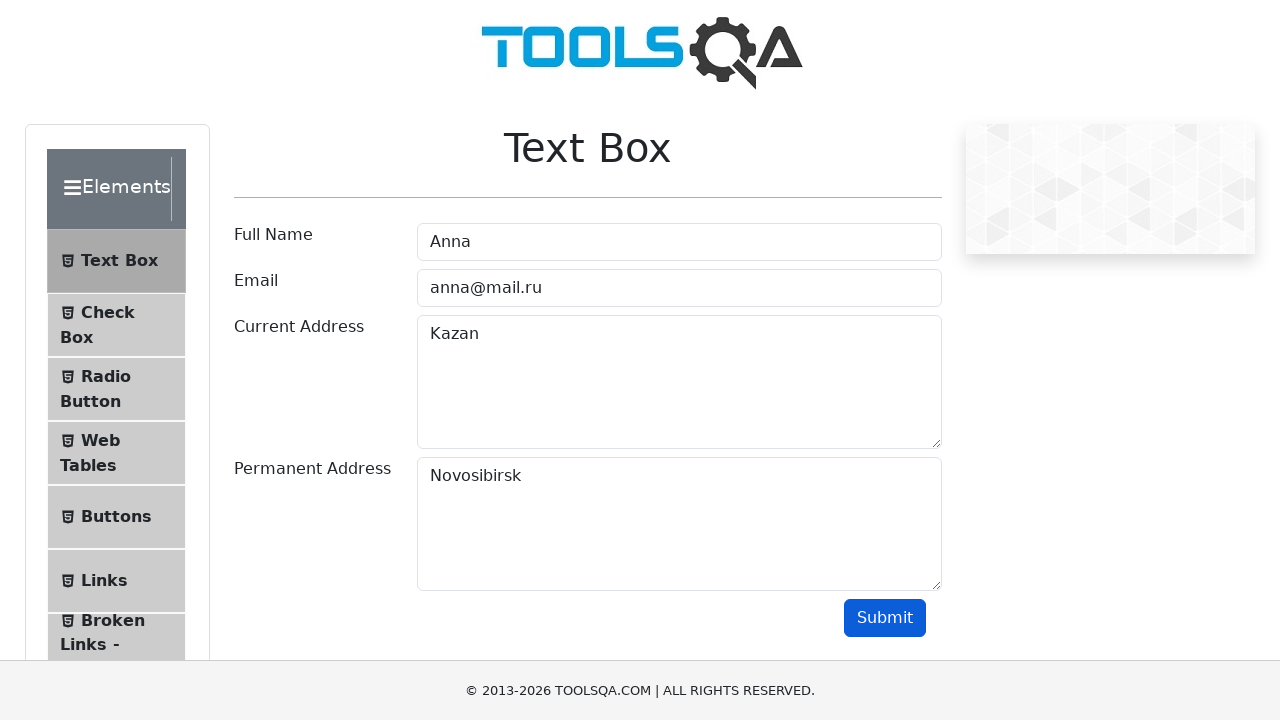

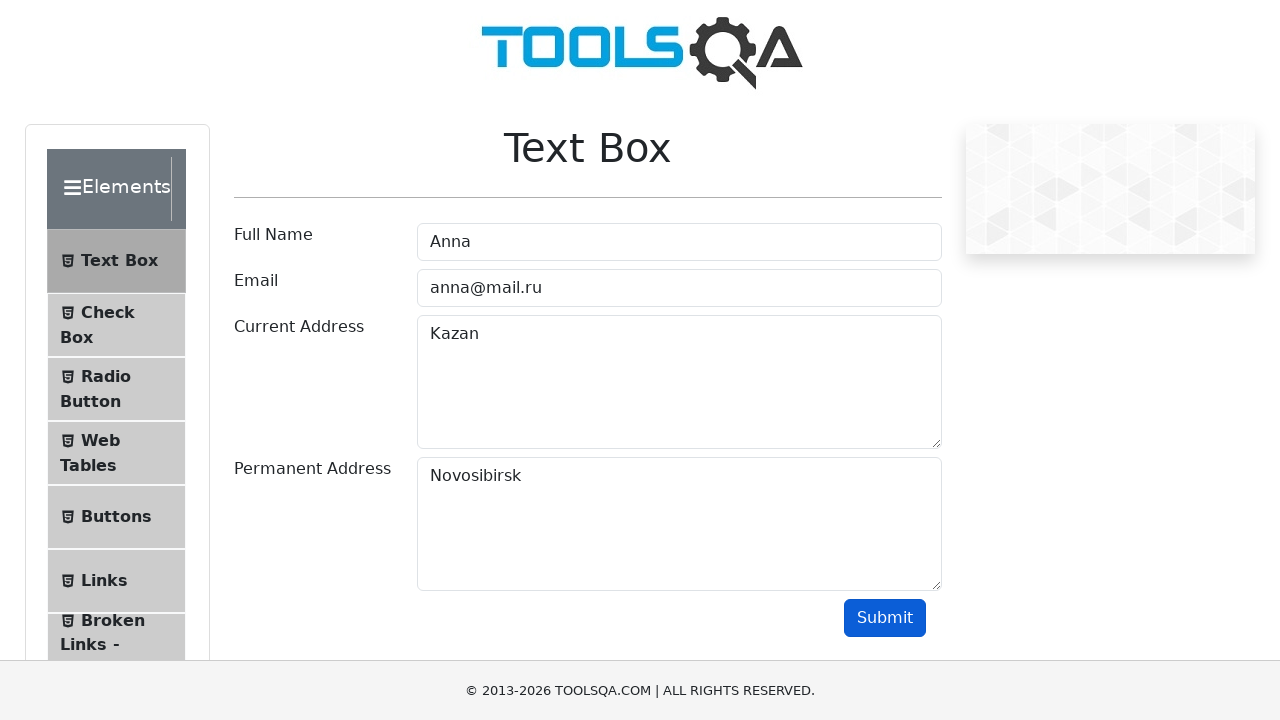